Navigates to an automation practice page, scrolls down to view a product table, and interacts with table elements to verify the table structure is present and accessible.

Starting URL: https://www.rahulshettyacademy.com/AutomationPractice/

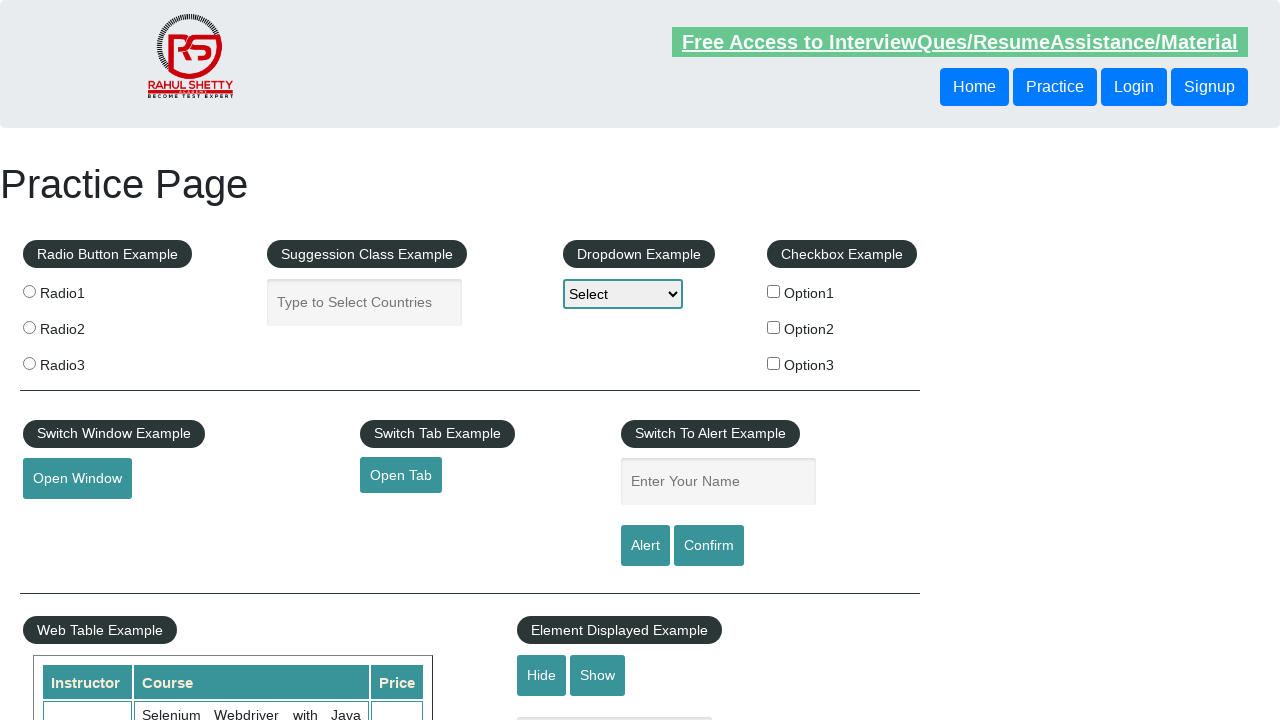

Scrolled down 500 pixels to bring product table into view
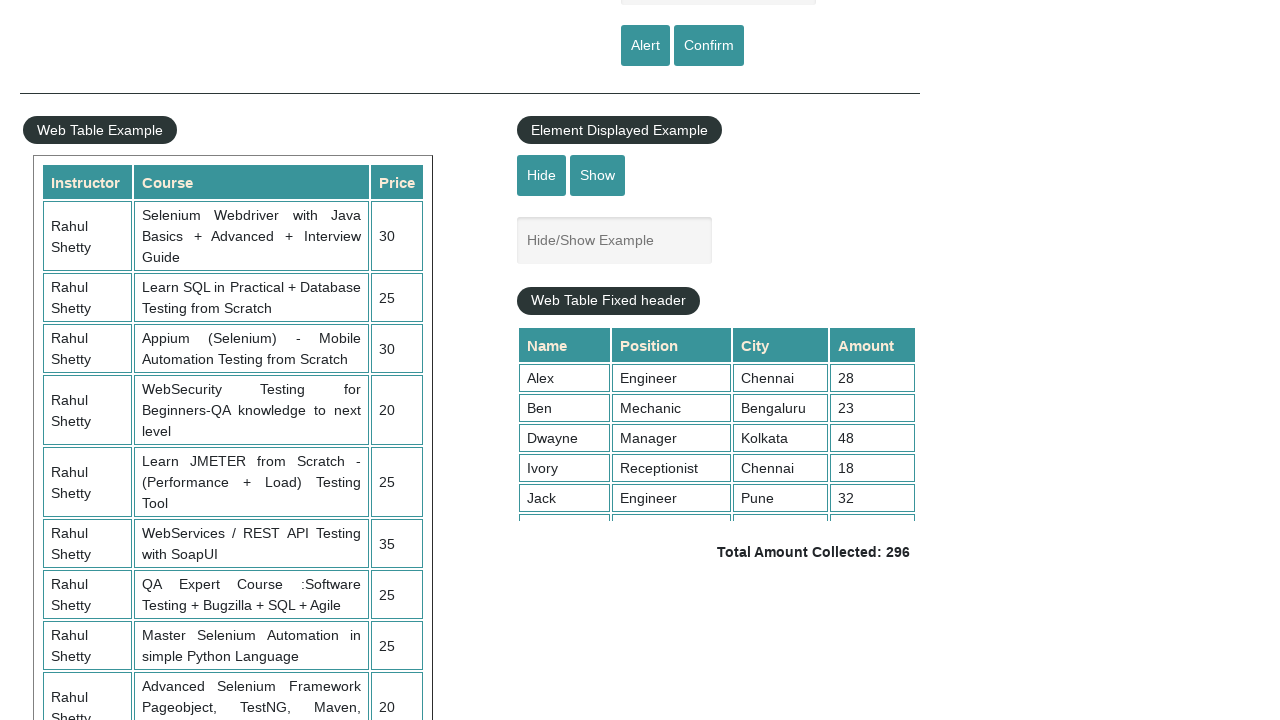

Product table (#product) became visible
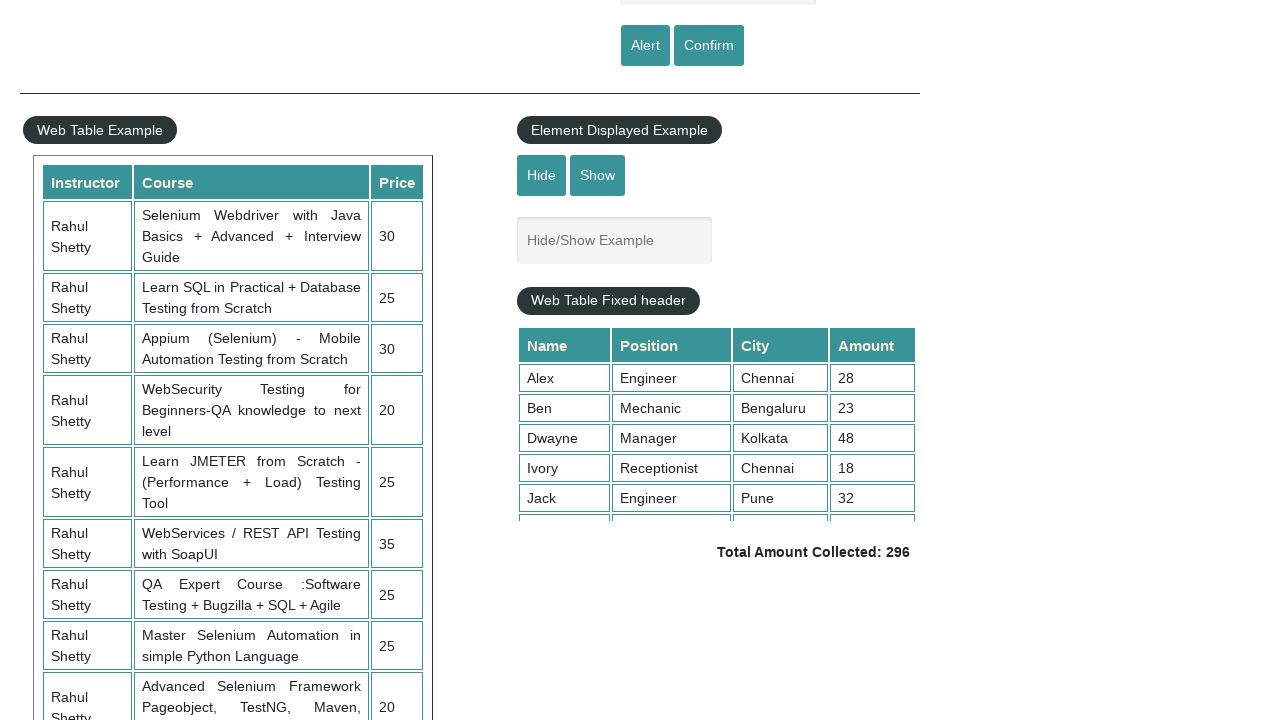

Located product table element
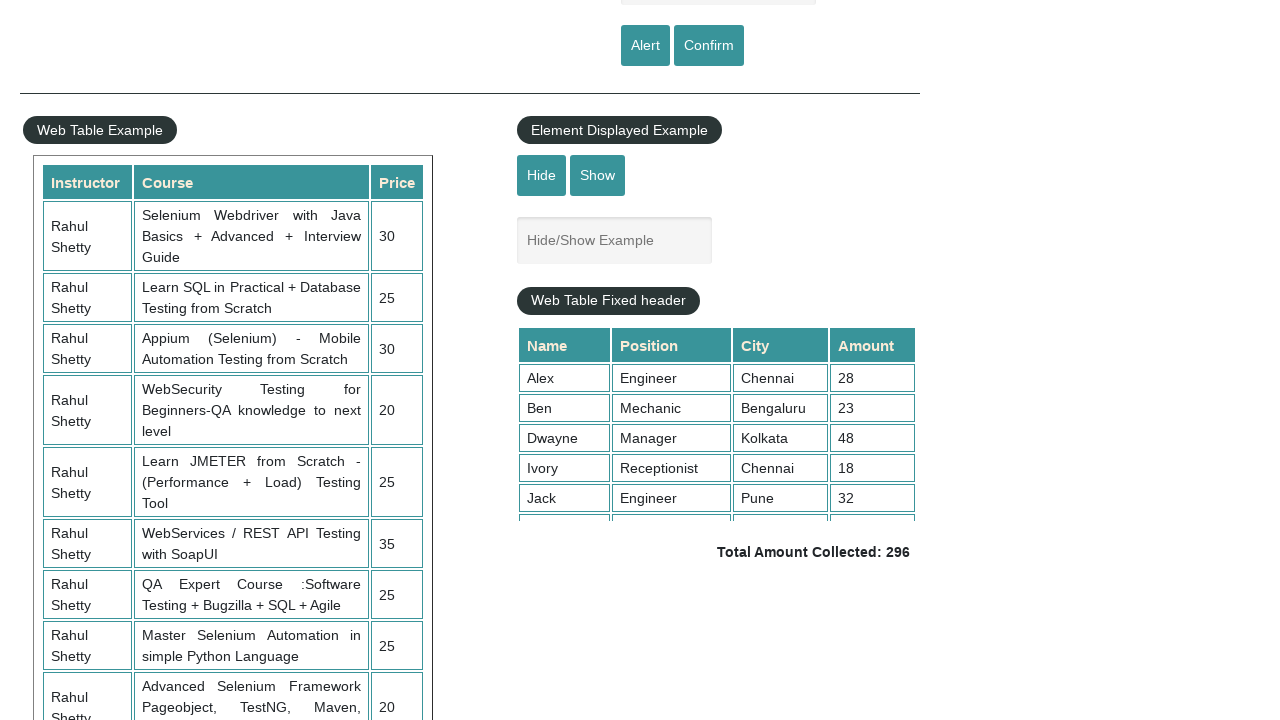

Verified first table row is present
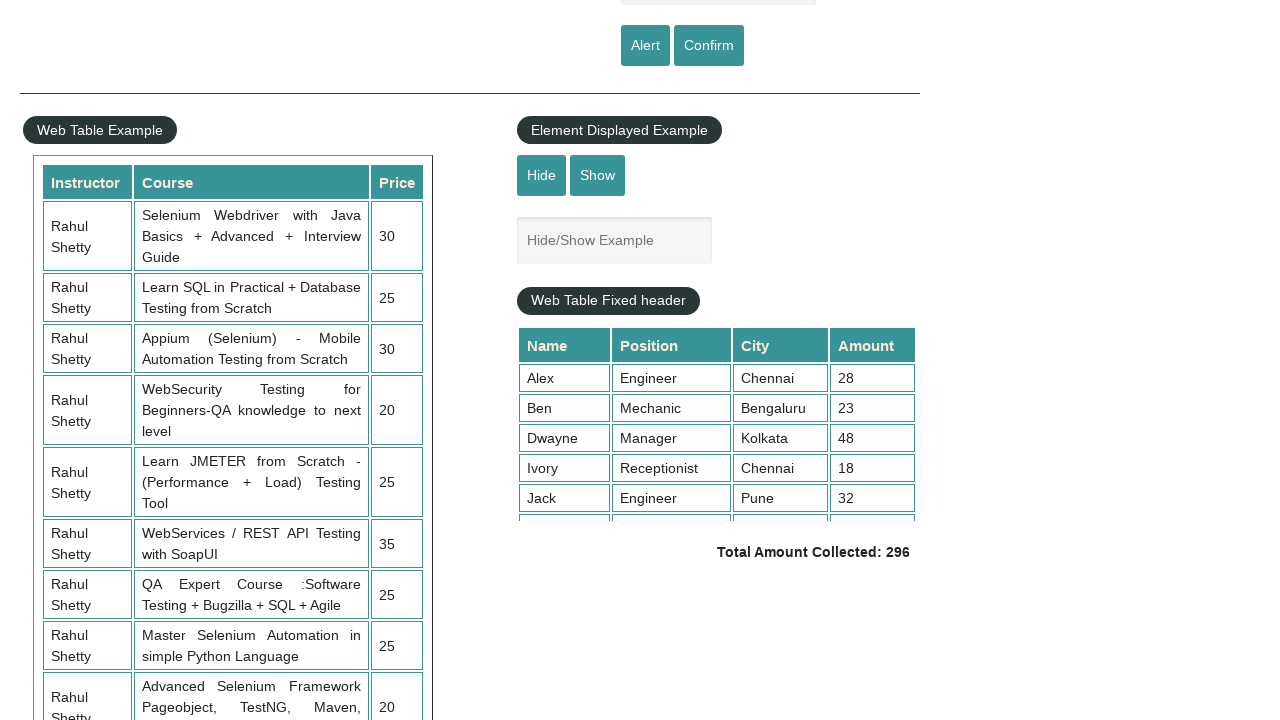

Verified table header columns are present
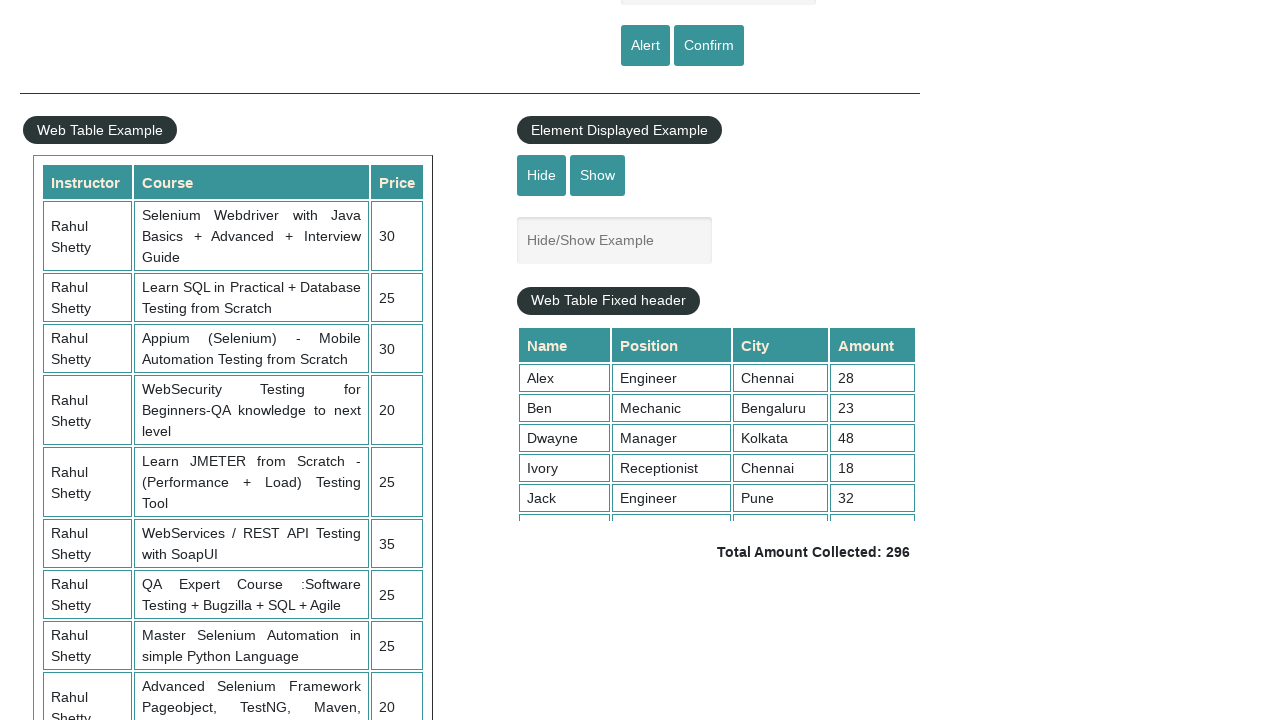

Located second data row in product table
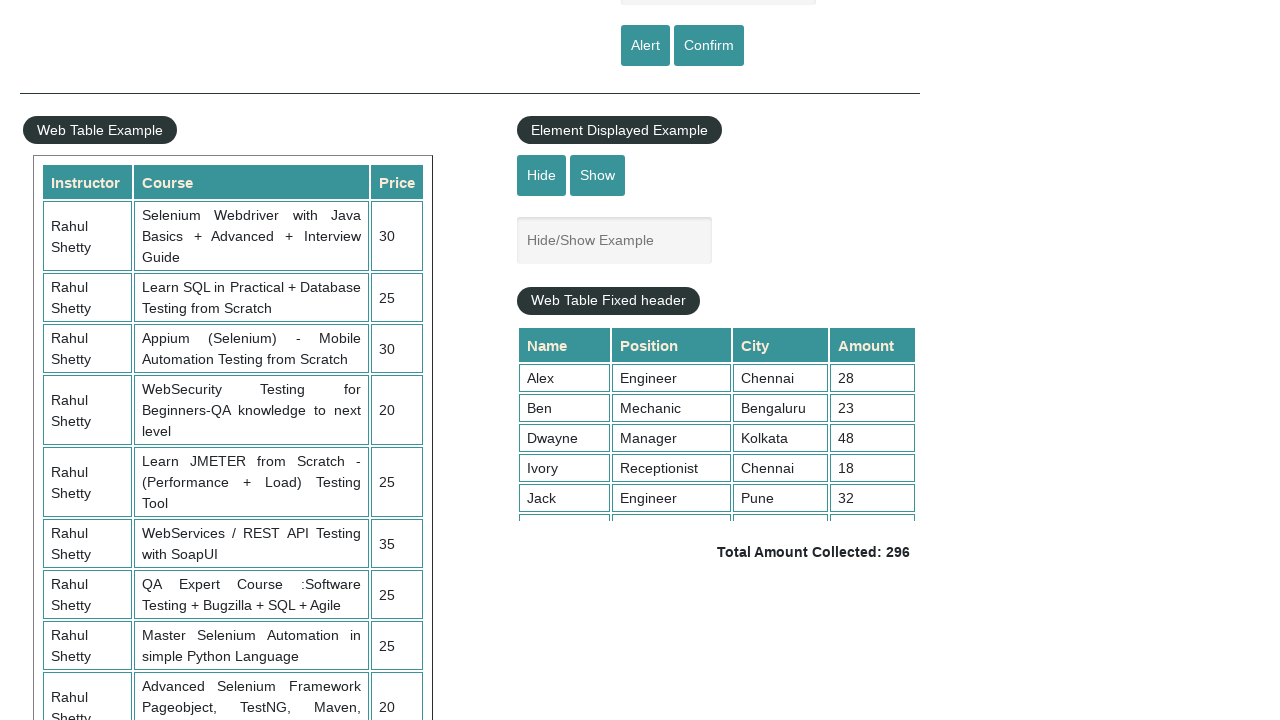

Verified second row table cell content is accessible
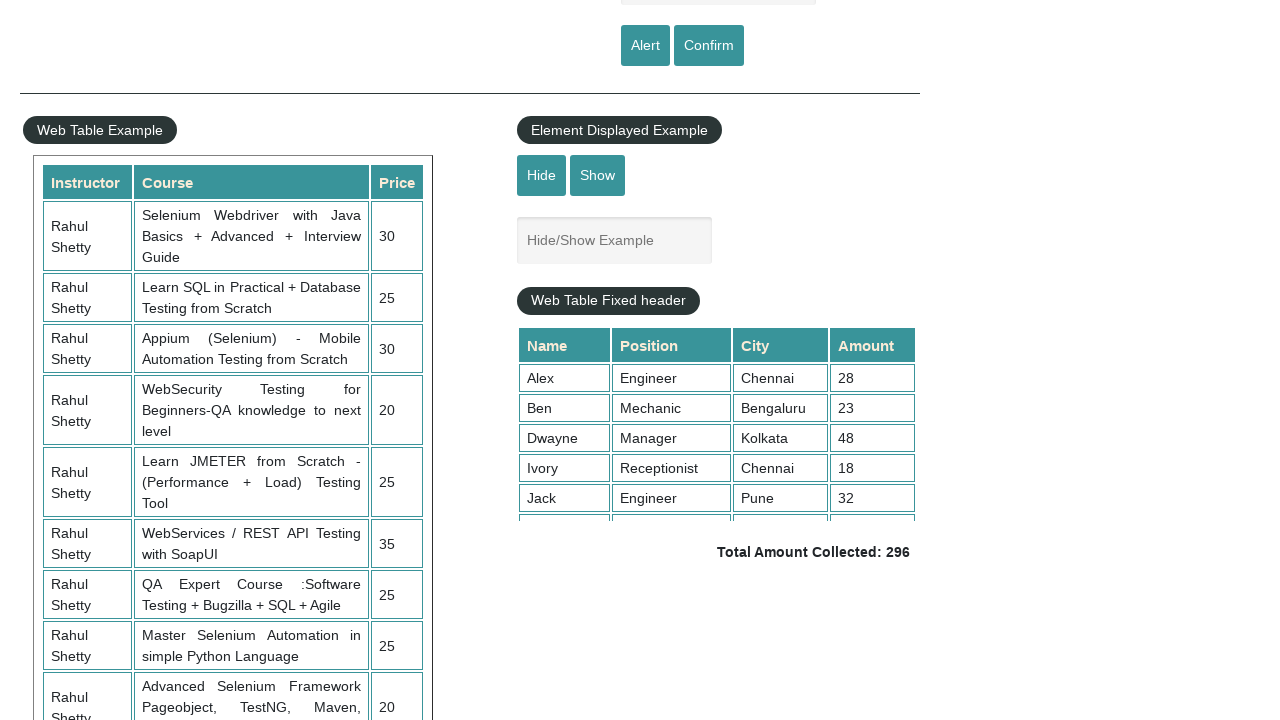

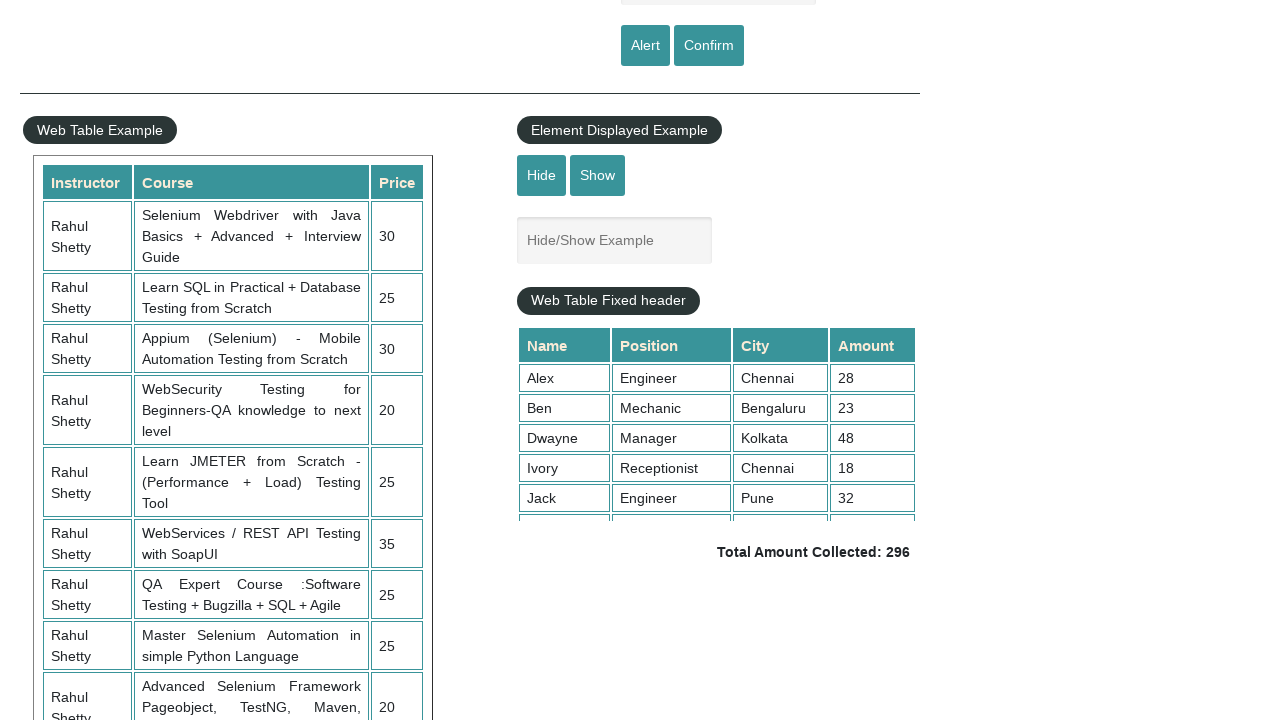